Navigates to CathayBank home page and waits for the page body to load

Starting URL: https://www.cathaybk.com.tw/cathaybk/

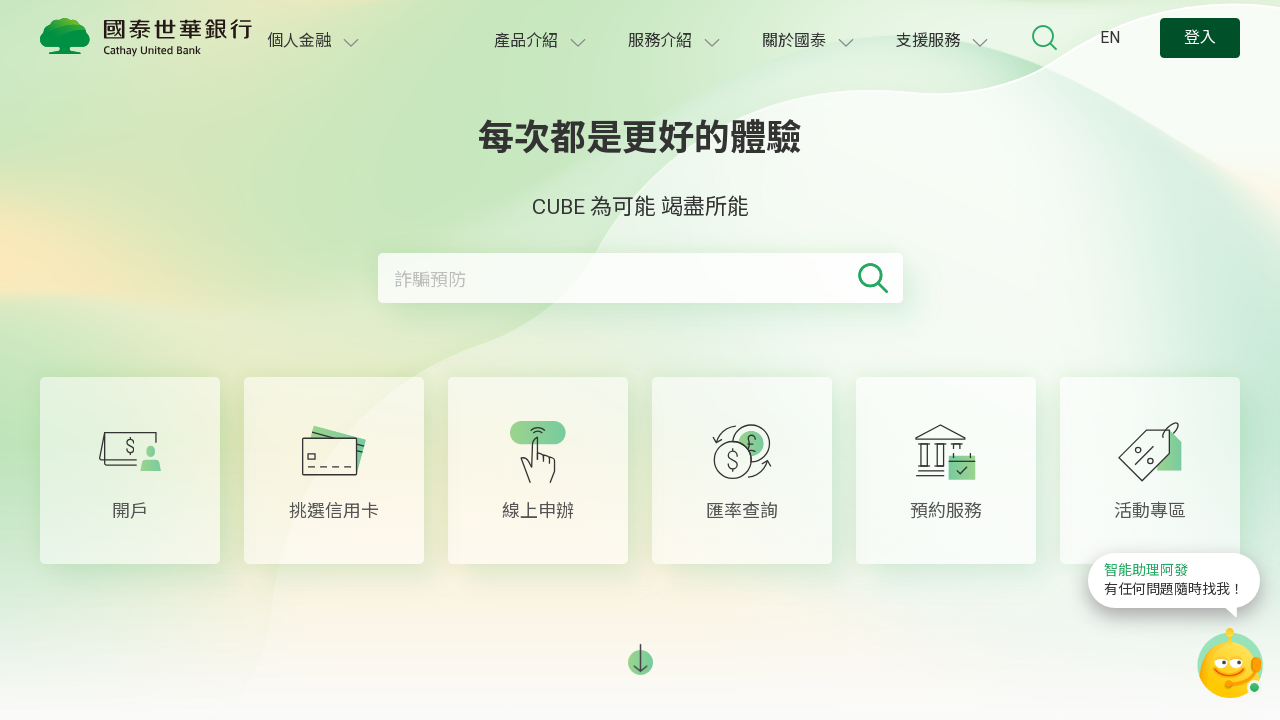

Navigated to CathayBank home page
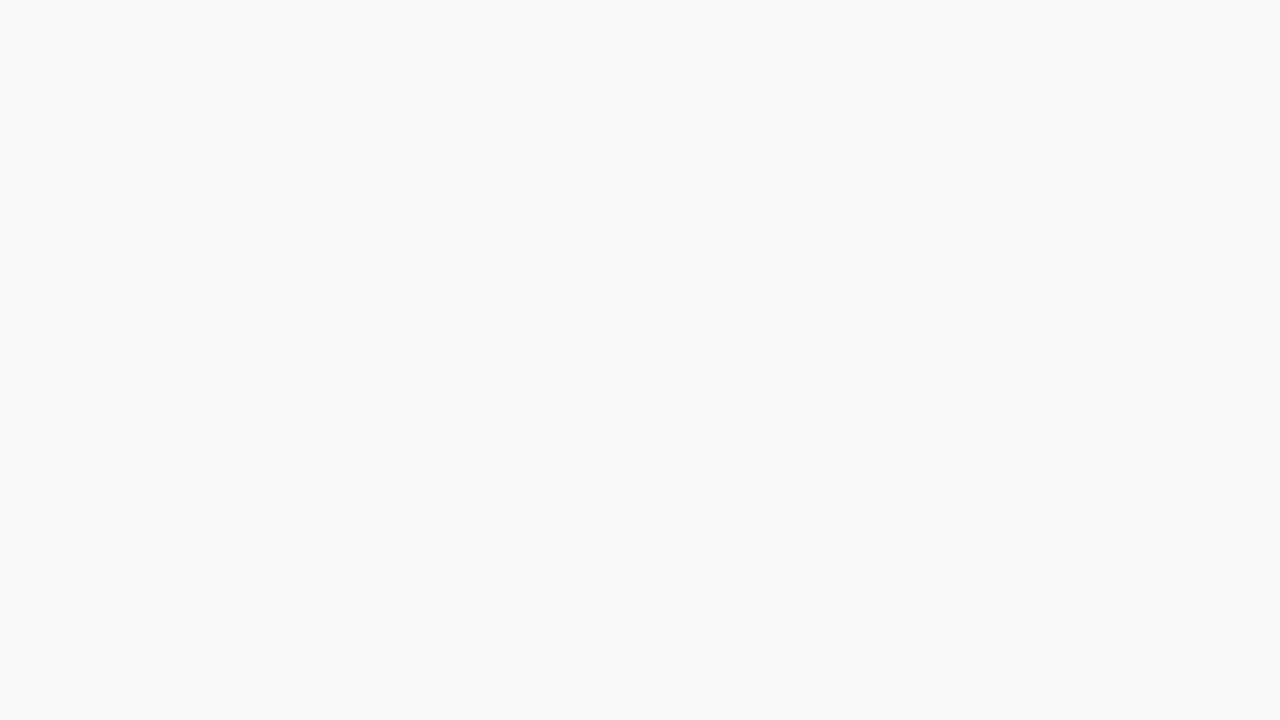

Page body loaded successfully
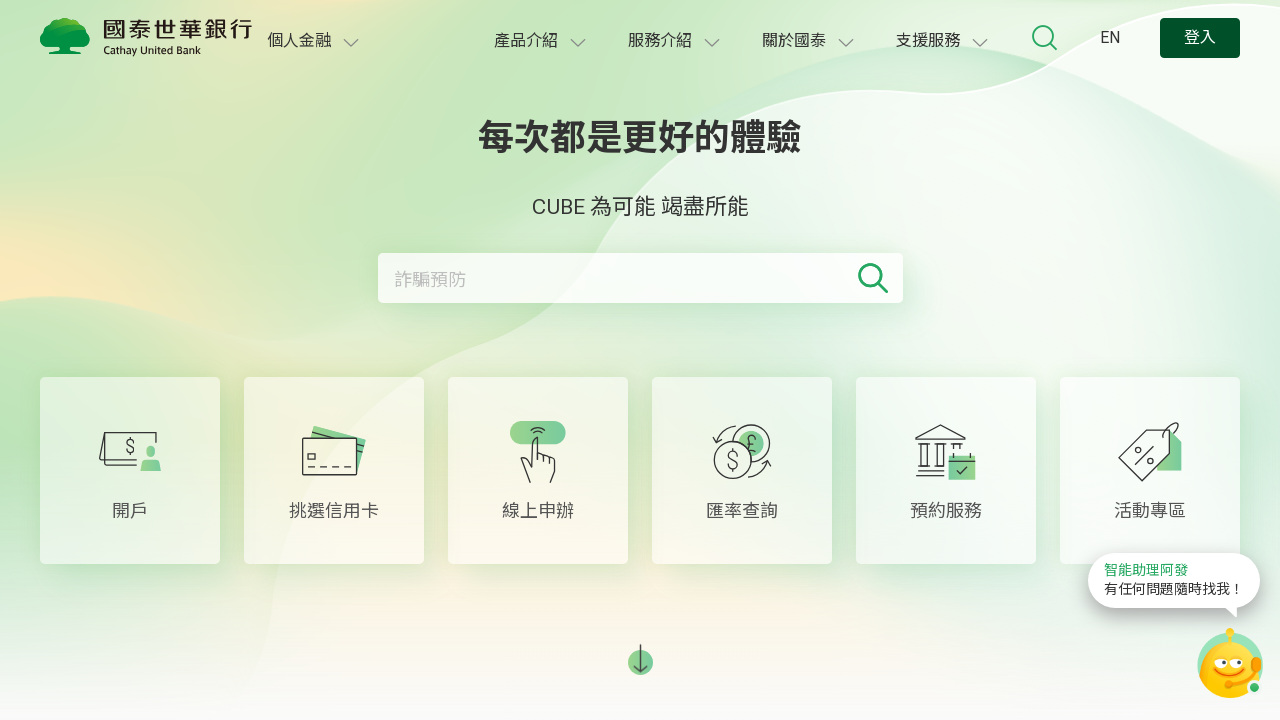

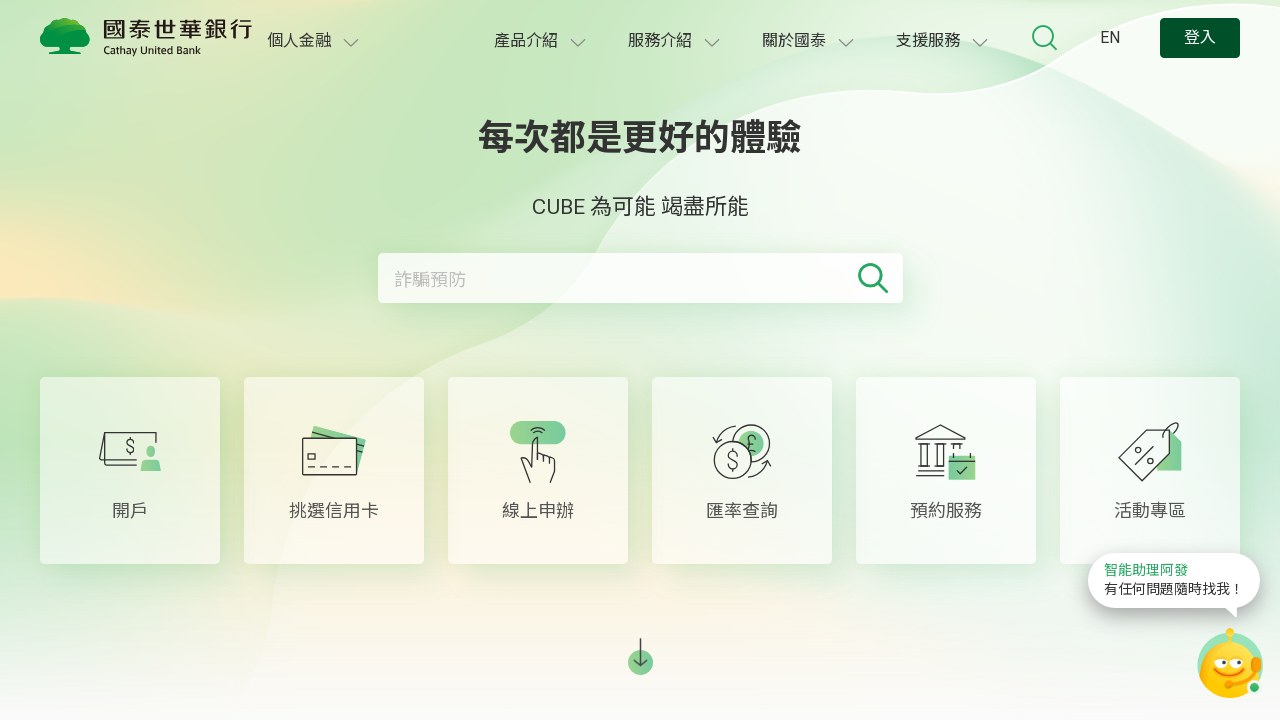